Tests sorting the Email column in ascending order by clicking the 3rd column header and verifying the text values are sorted correctly.

Starting URL: http://the-internet.herokuapp.com/tables

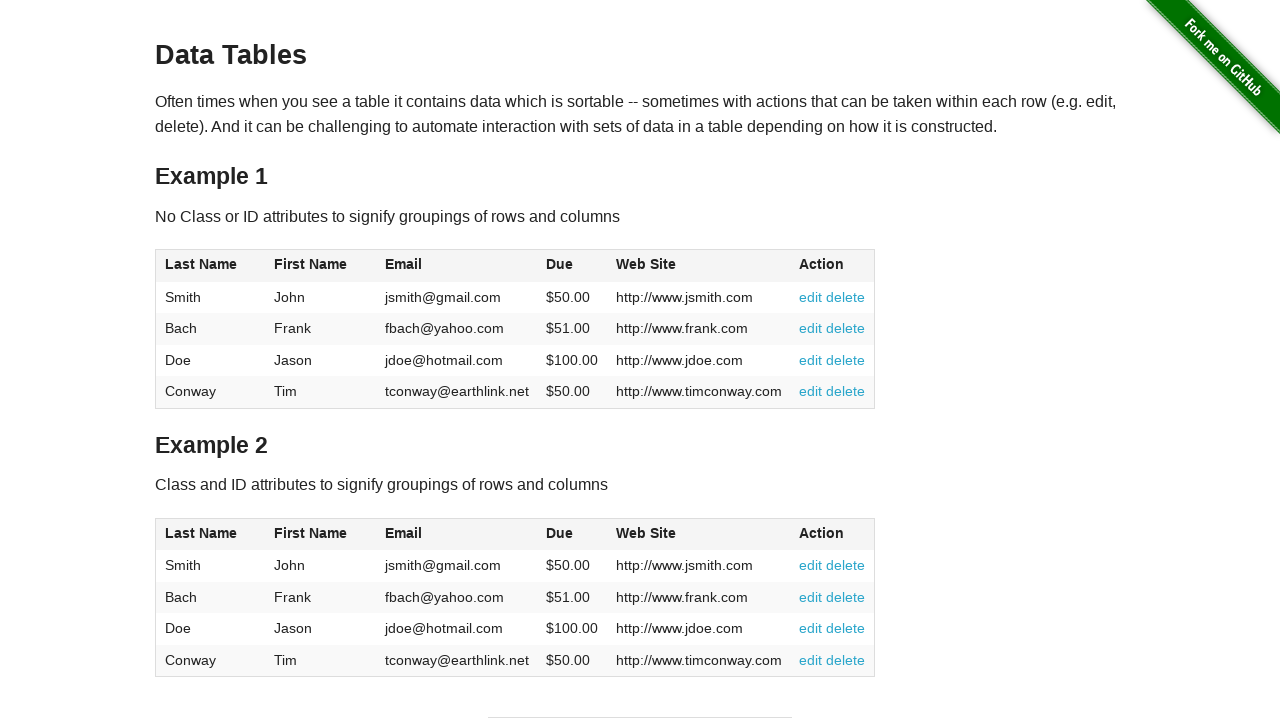

Clicked on the Email column header (3rd column) to sort at (457, 266) on #table1 thead tr th:nth-of-type(3)
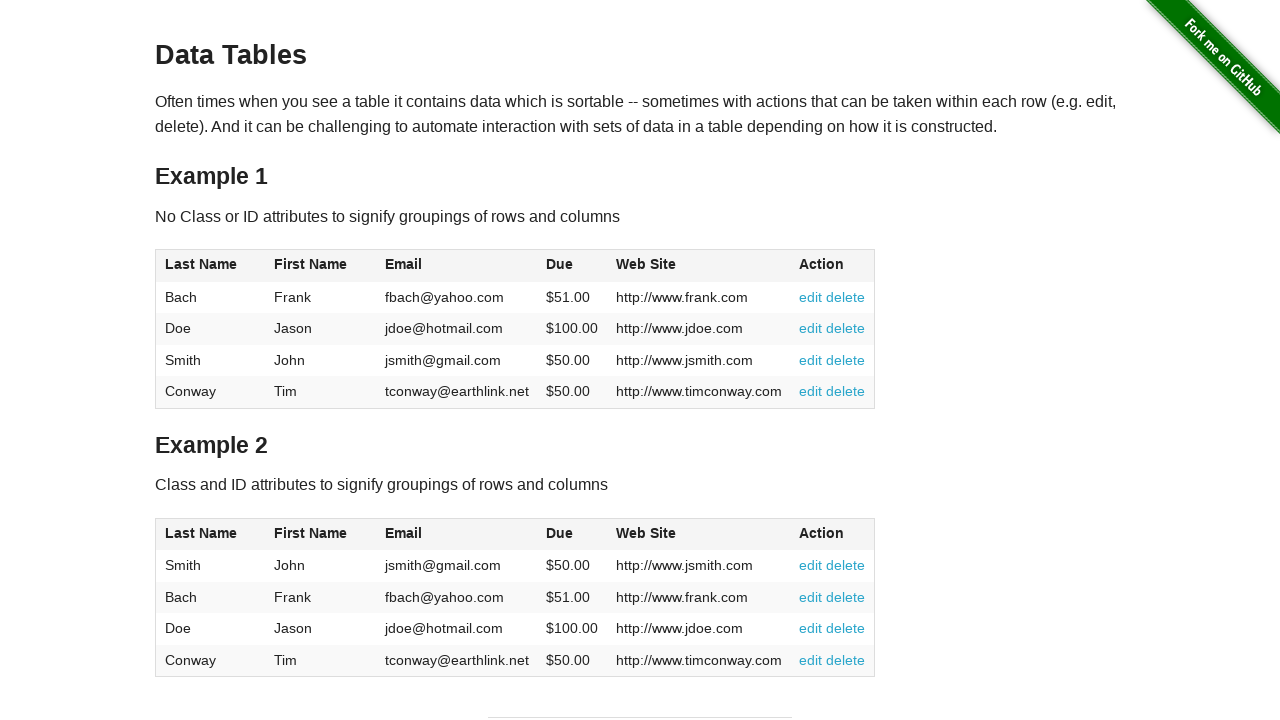

Email column data loaded and ready for verification
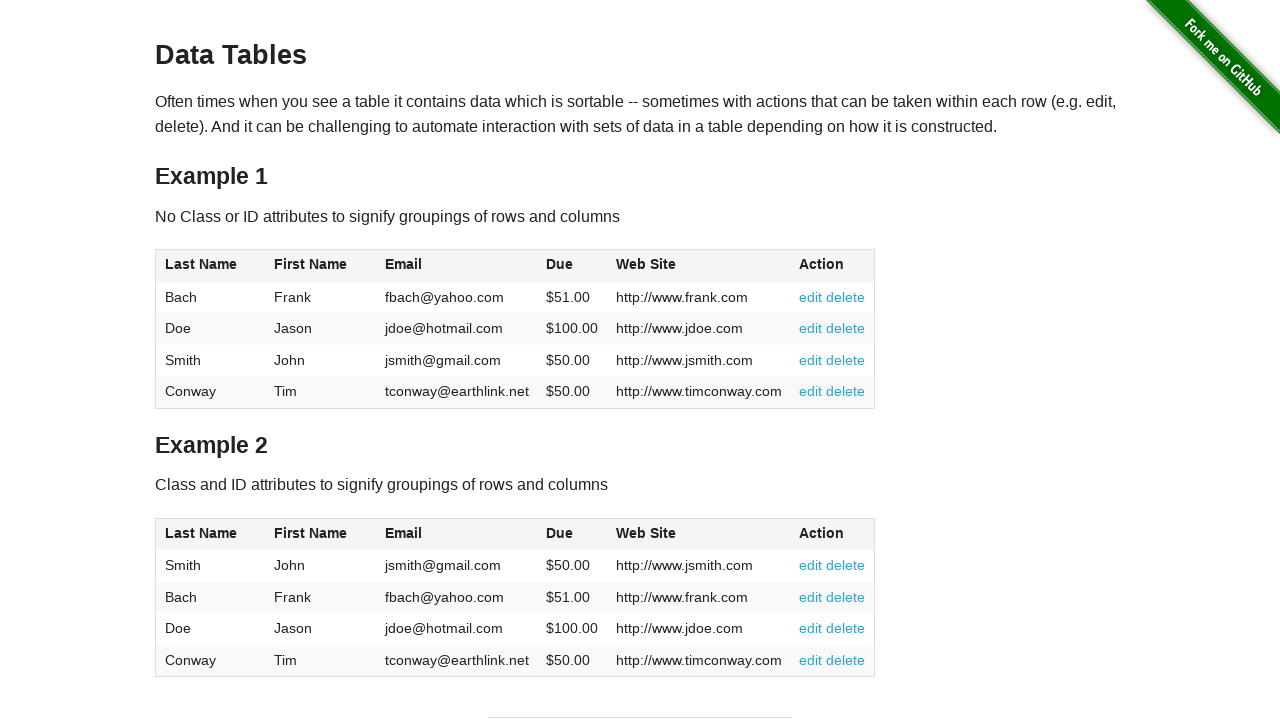

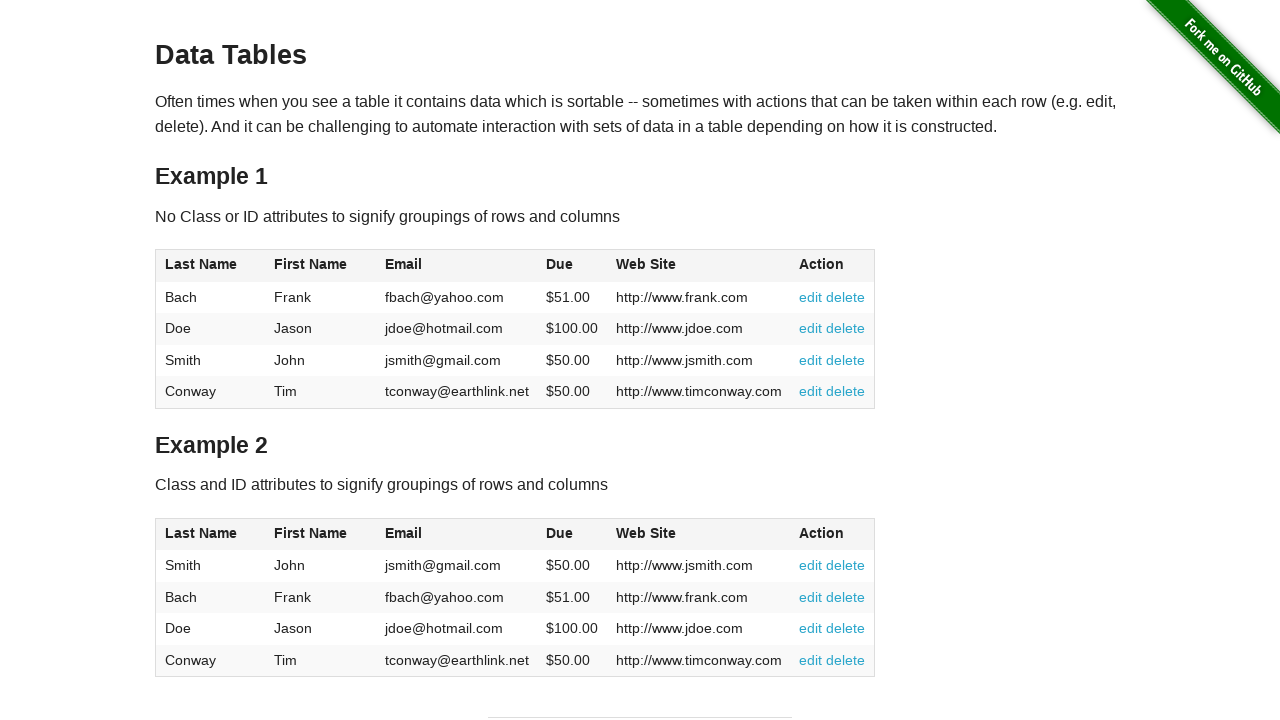